Tests filling the first name field on a practice automation form by entering a name value

Starting URL: https://demoqa.com/automation-practice-form

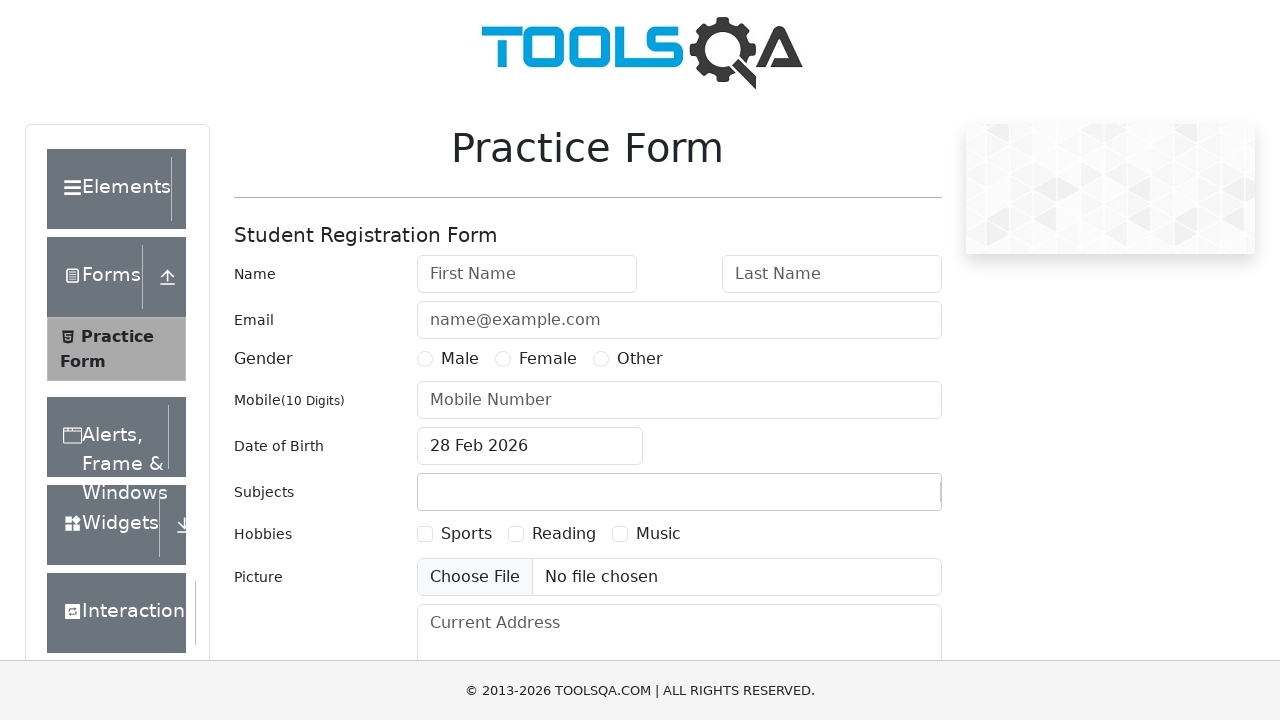

Filled first name field with 'tejas' on #firstName
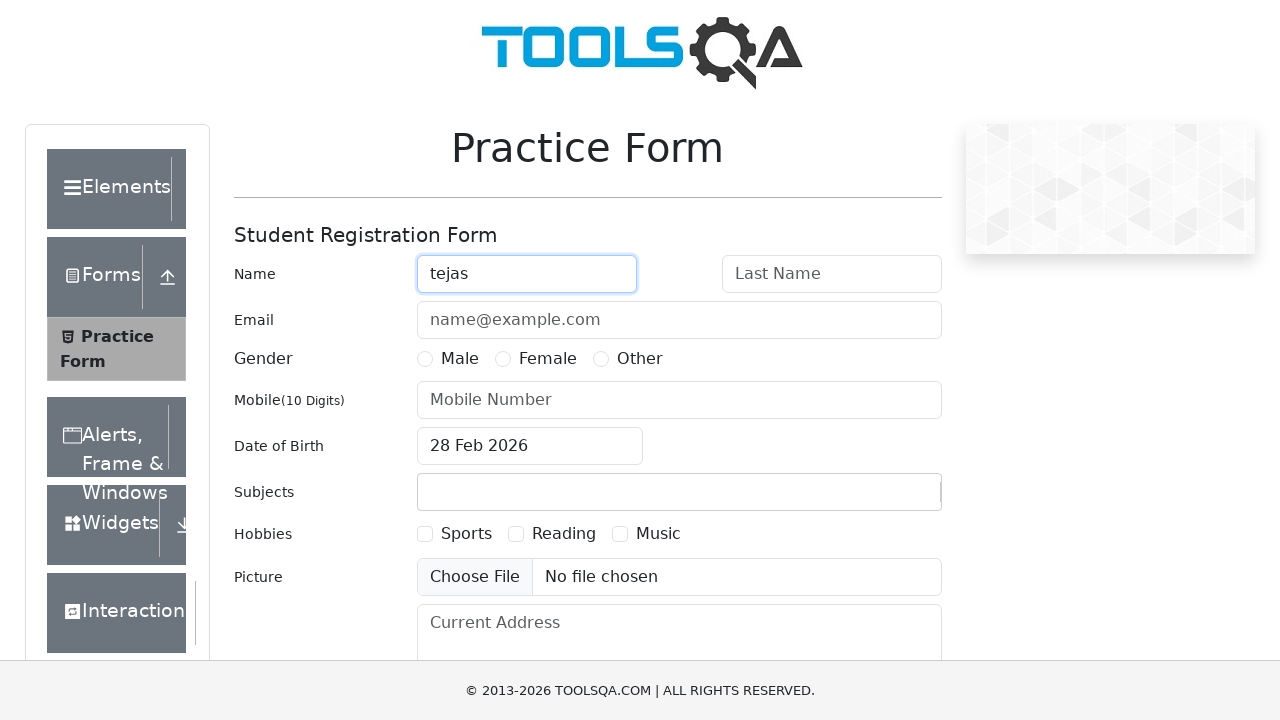

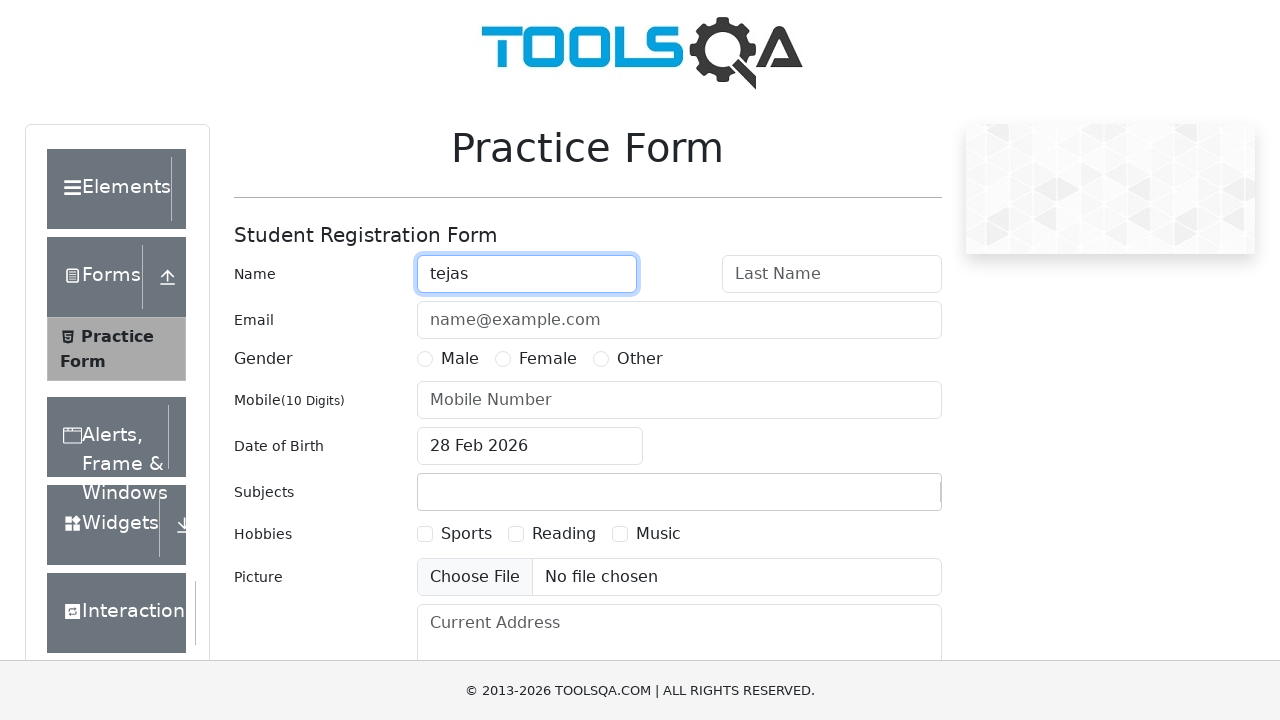